Tests slider interaction by moving and clicking on a specific position of the slider element

Starting URL: http://demoqa.com/slider/

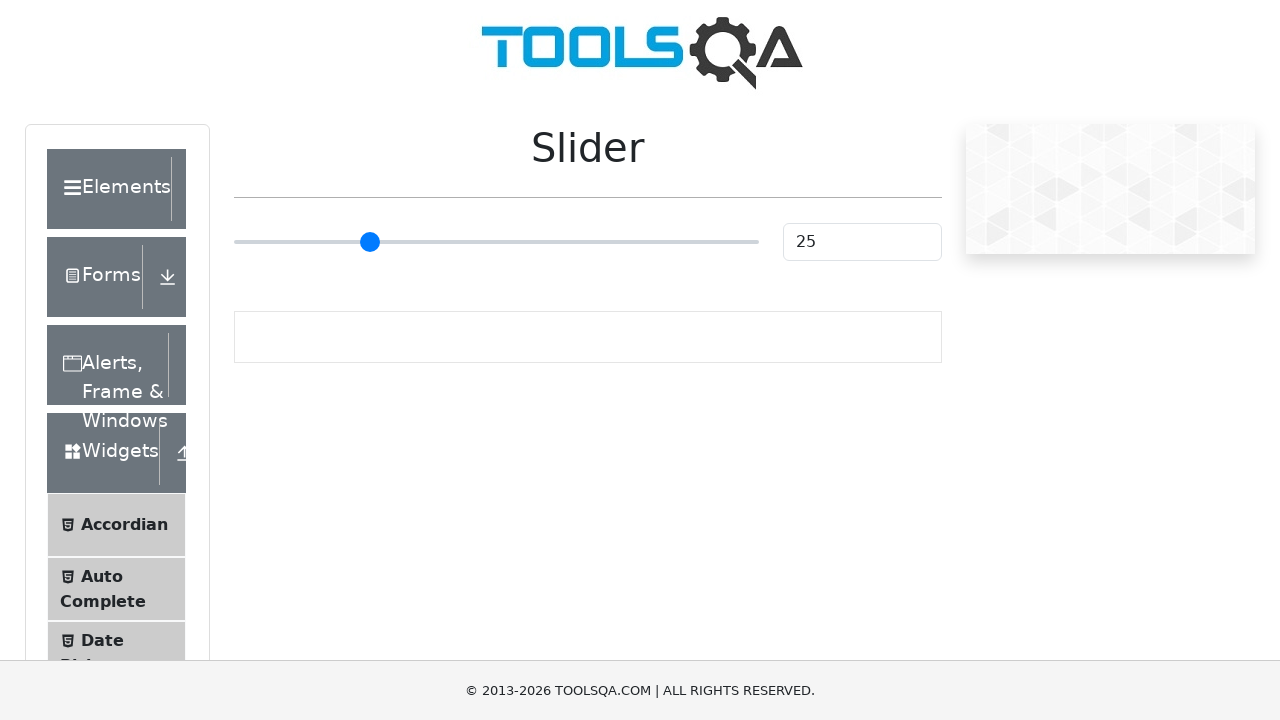

Located the slider container element
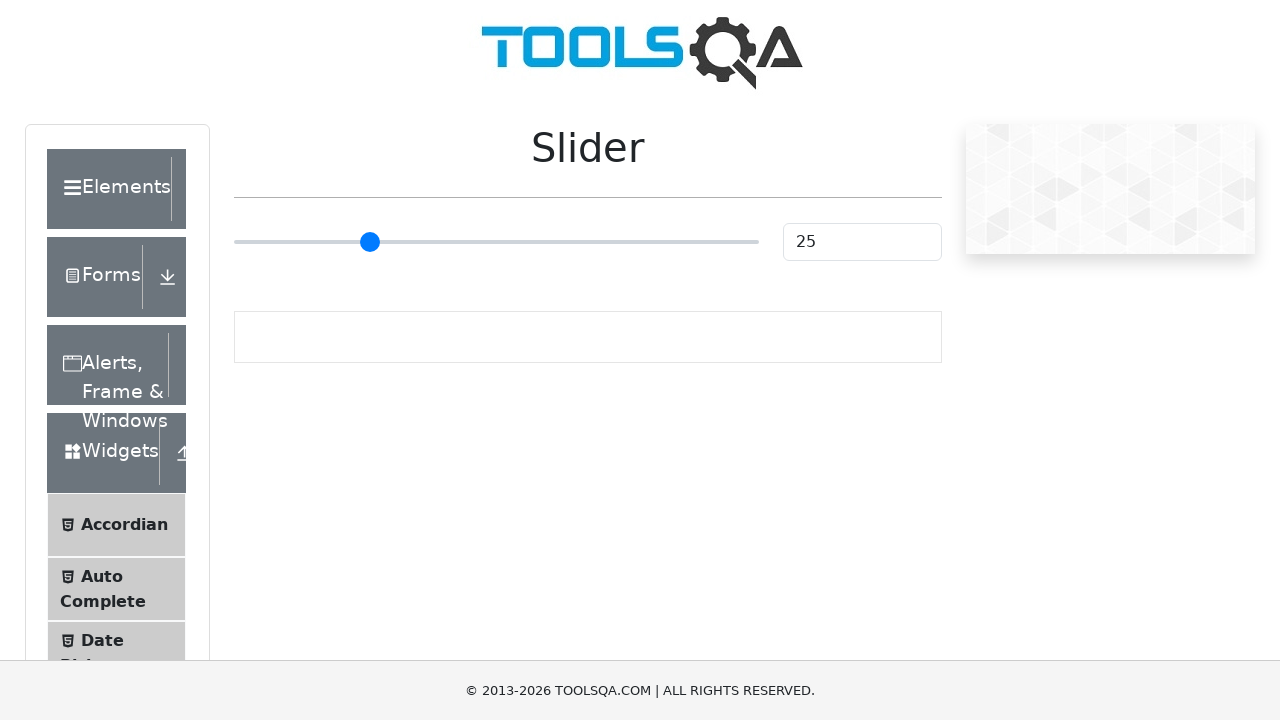

Clicked slider at position 50px from left edge, middle height at (272, 242) on #sliderContainer
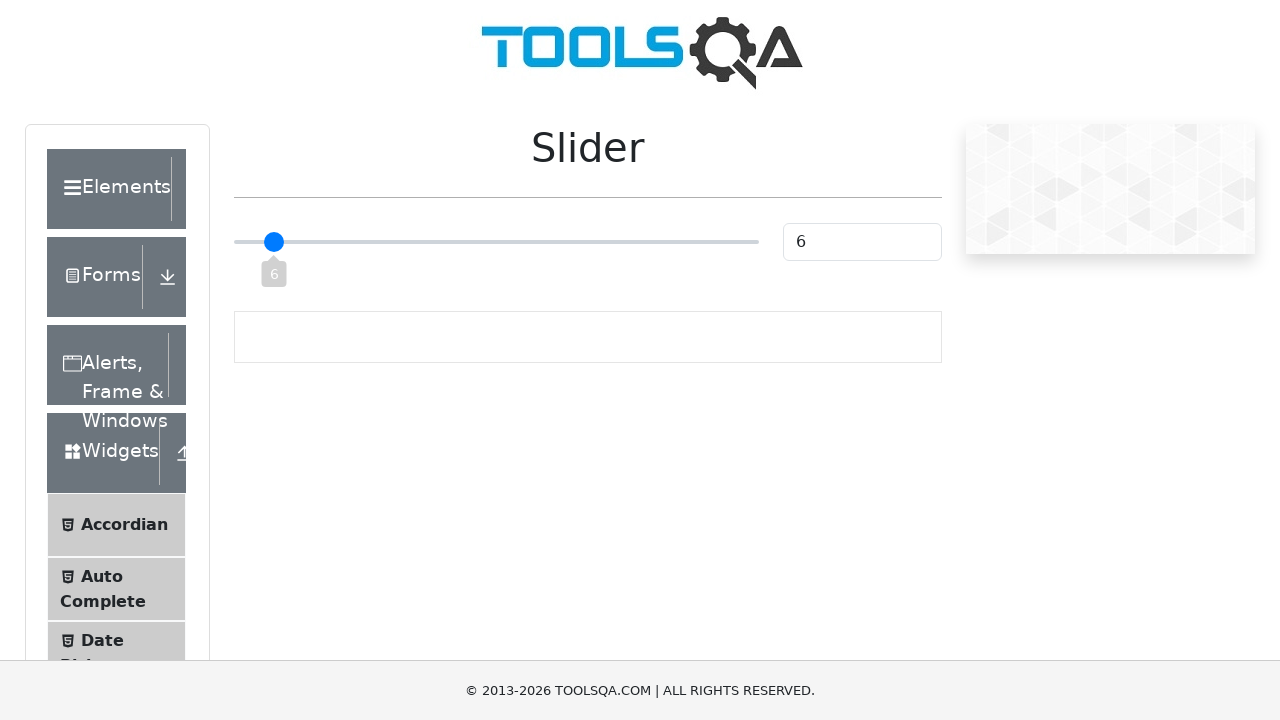

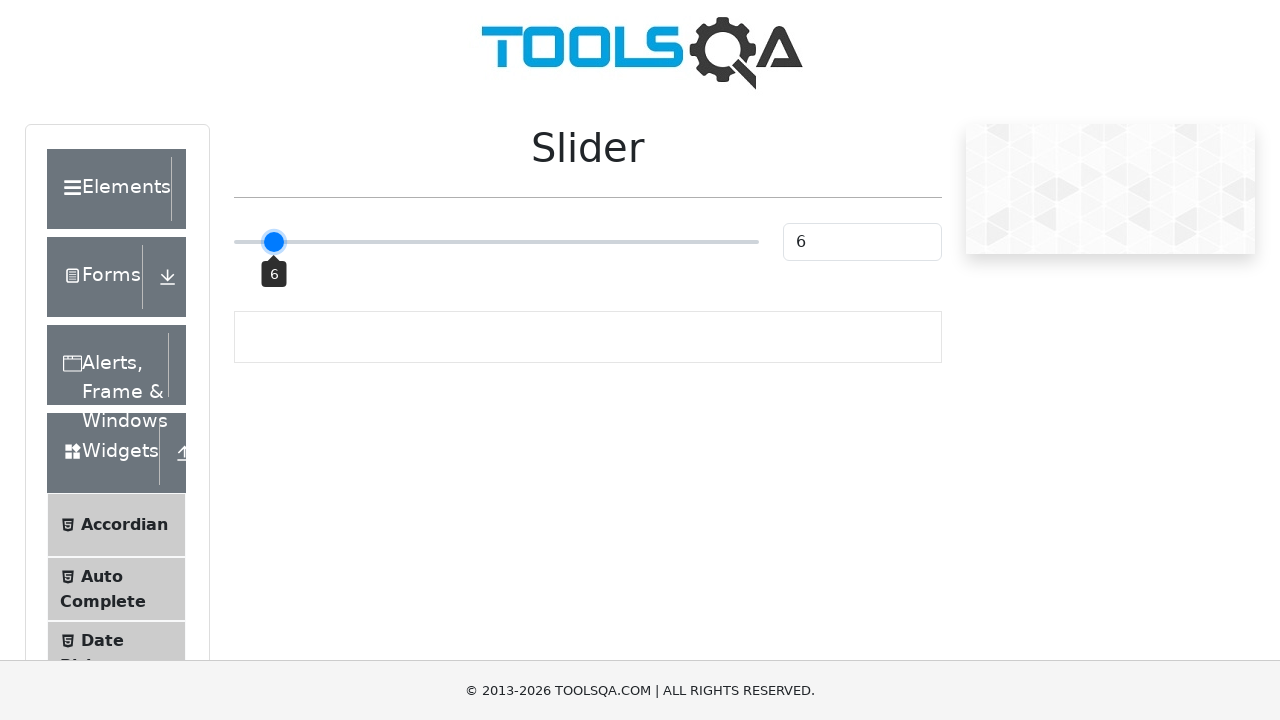